Tests browser tab management by opening new tabs via button clicks, switching between tabs, and verifying content on each tab

Starting URL: https://training-support.net/webelements/tabs

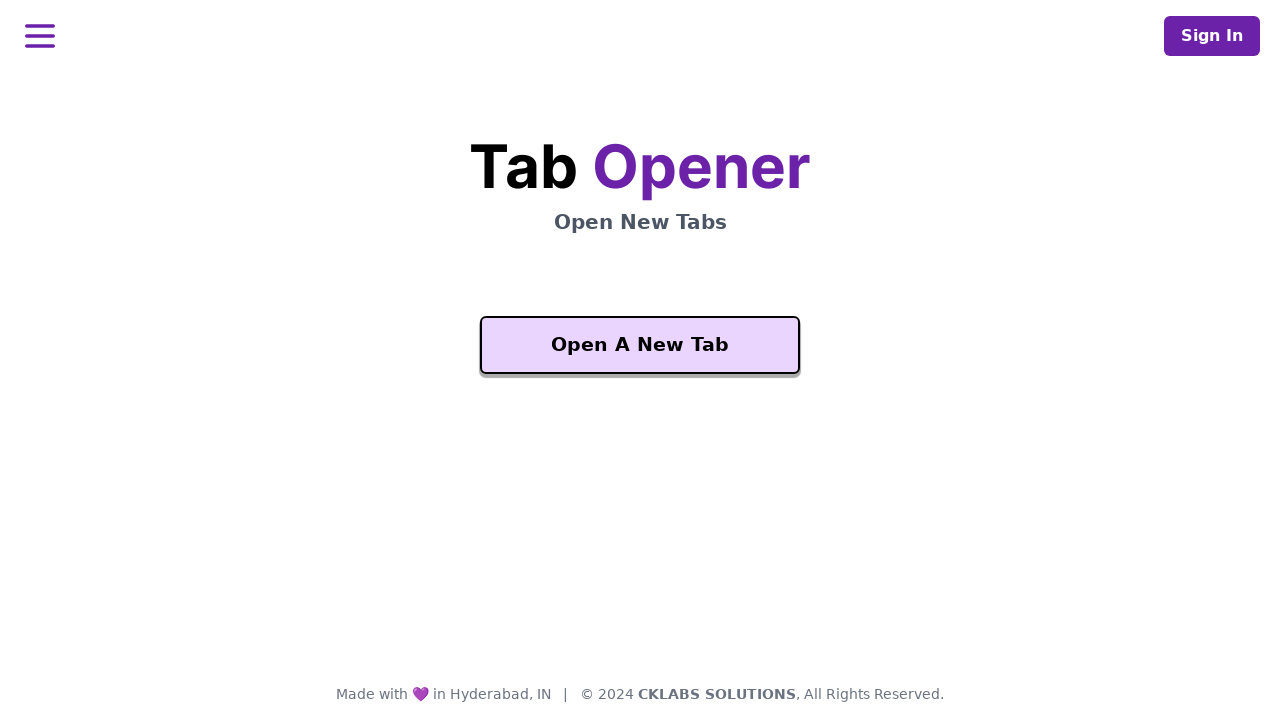

Waited for 'Open A New Tab' button to be visible
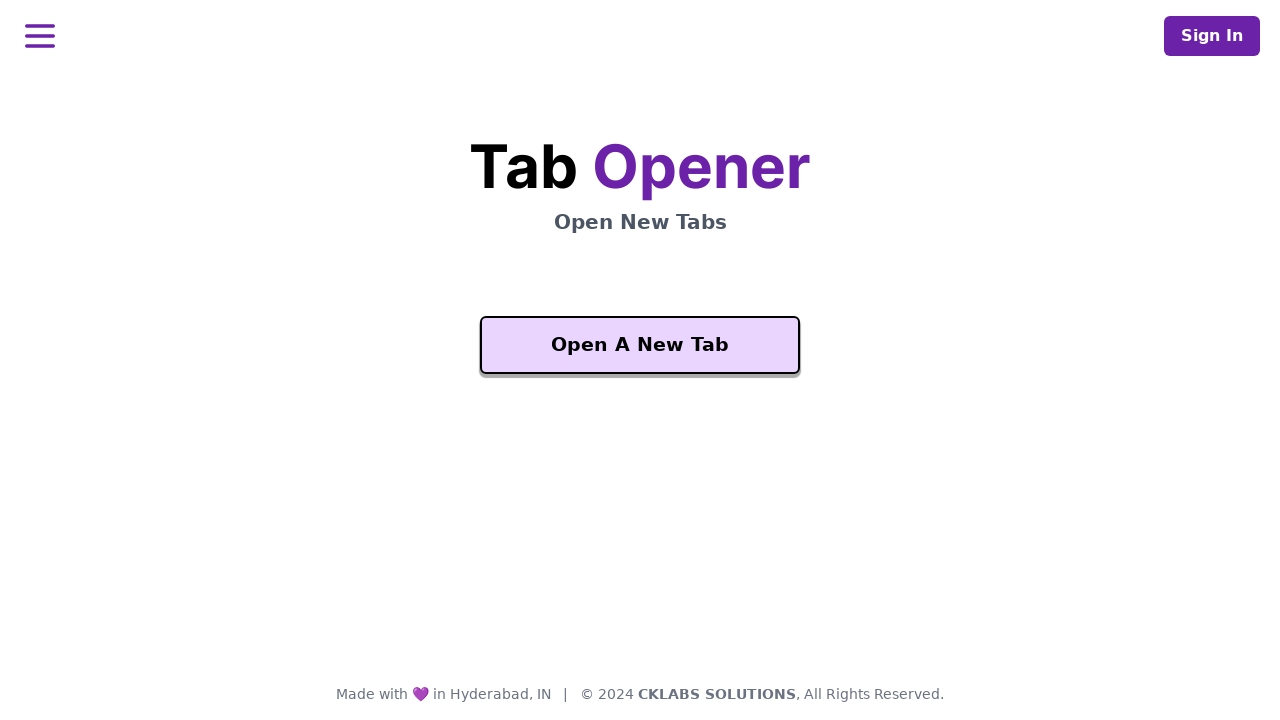

Clicked 'Open A New Tab' button to open new tab at (640, 345) on xpath=//button[text()='Open A New Tab']
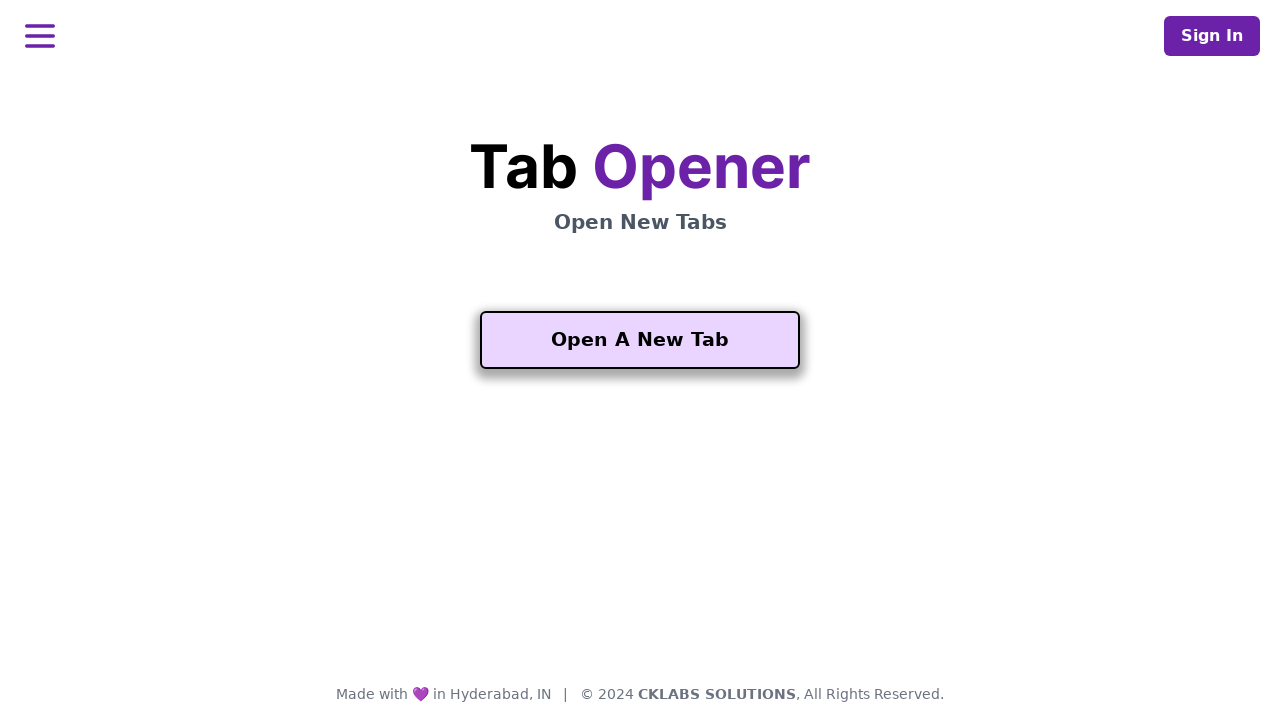

New tab loaded and page object obtained
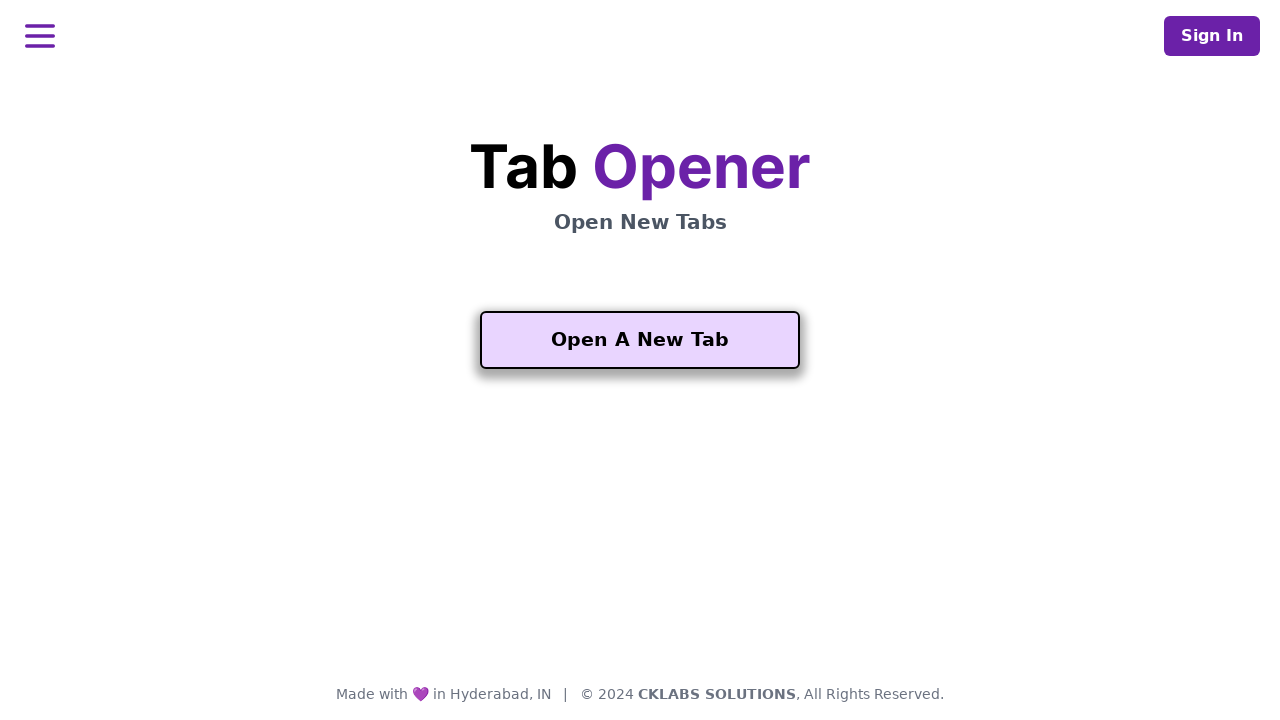

Waited for 'Another One' button to be visible on new tab
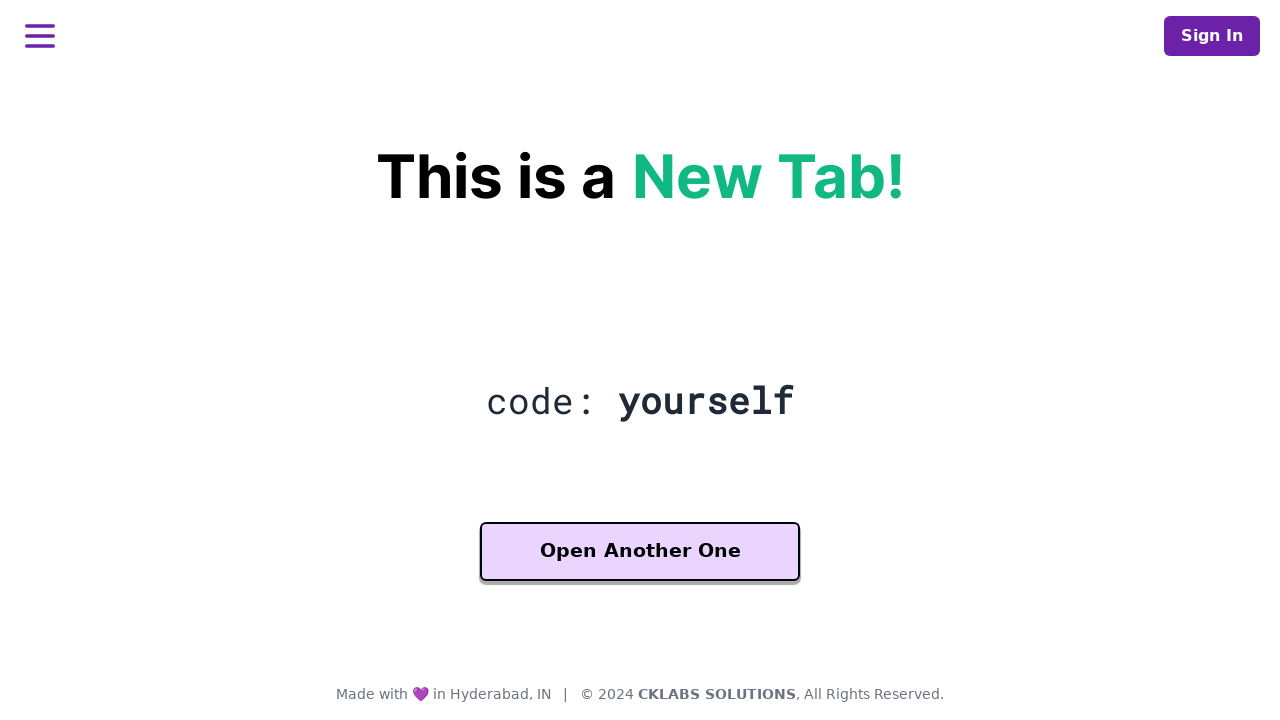

Verified heading element exists on new tab
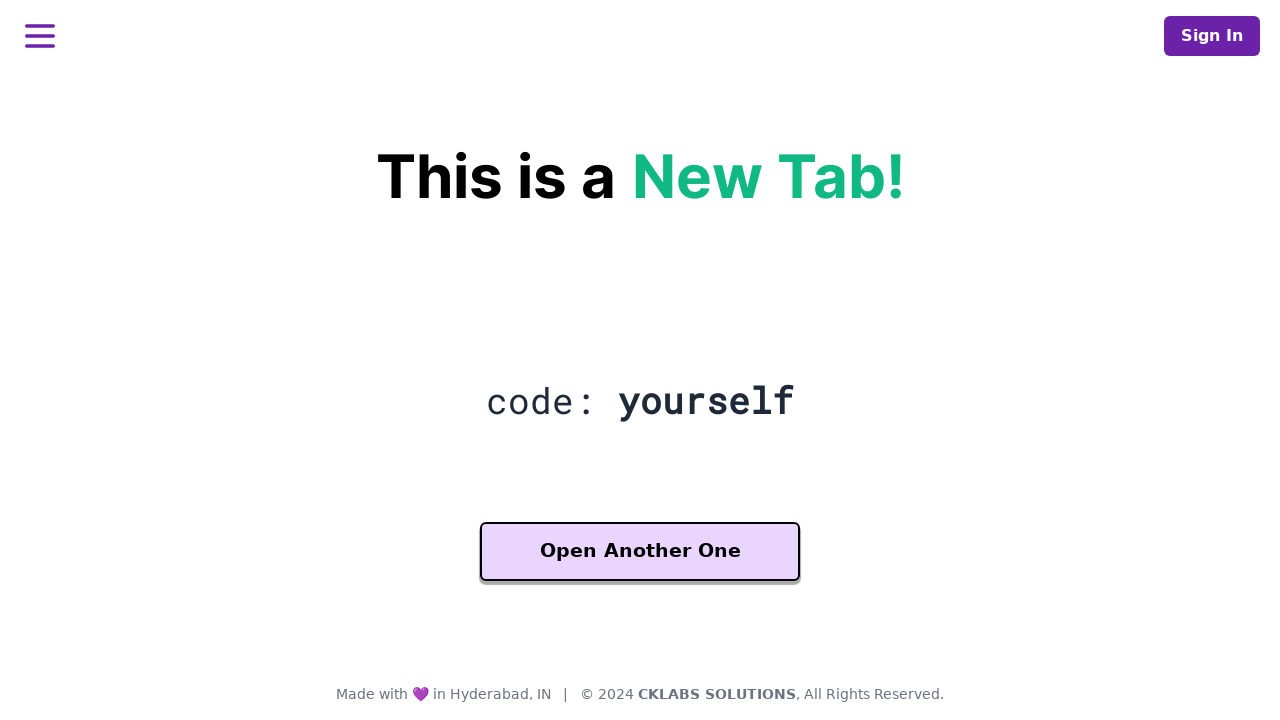

Clicked 'Another One' button to open third tab at (640, 552) on xpath=//button[contains(text(), 'Another One')]
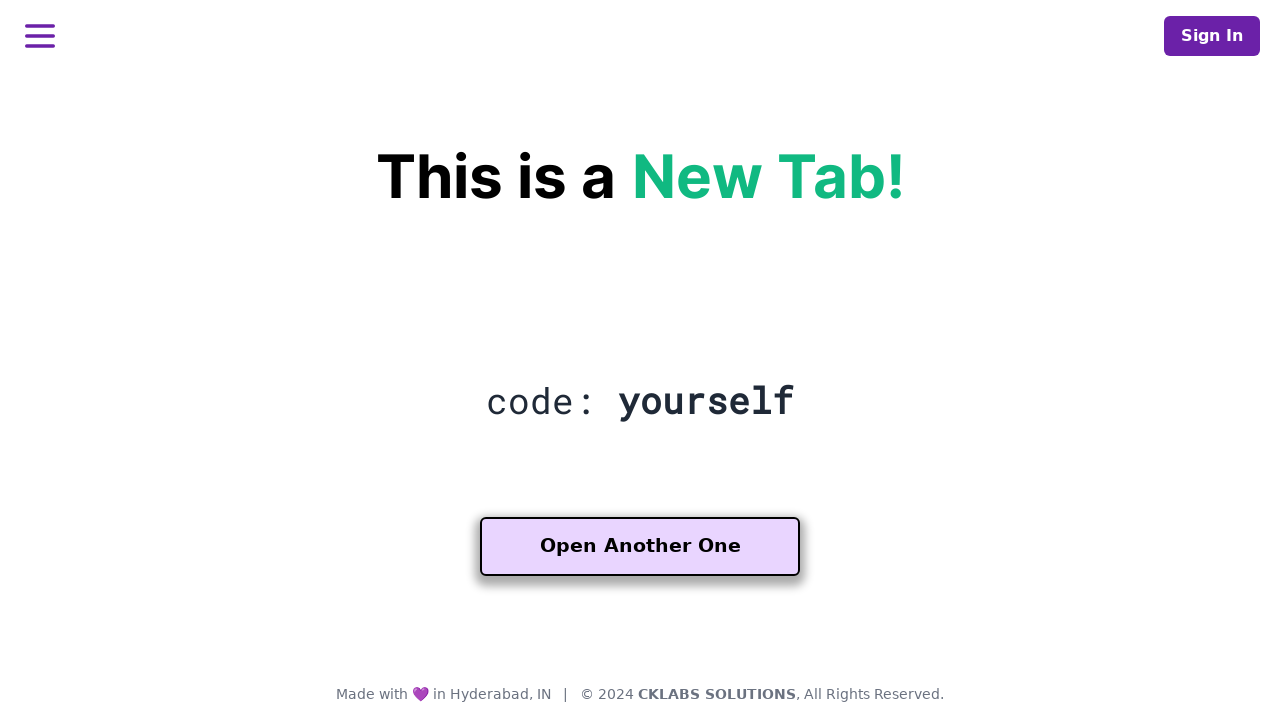

Third tab loaded and page object obtained
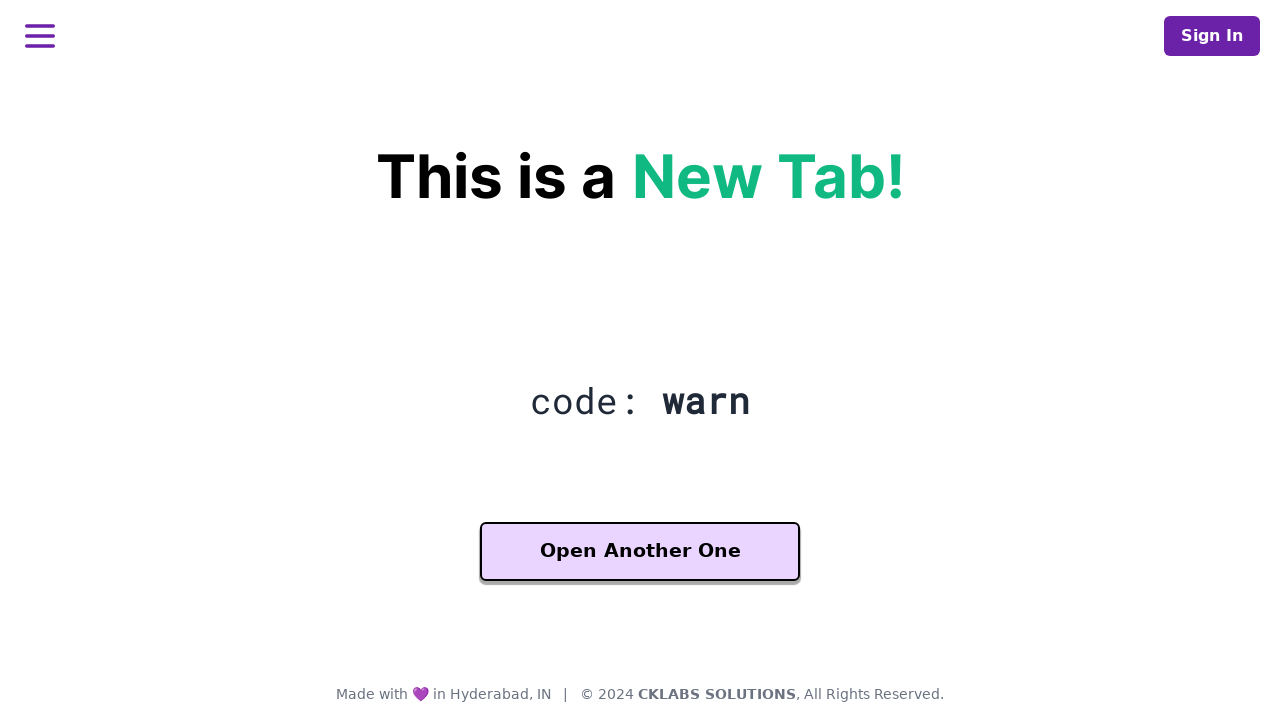

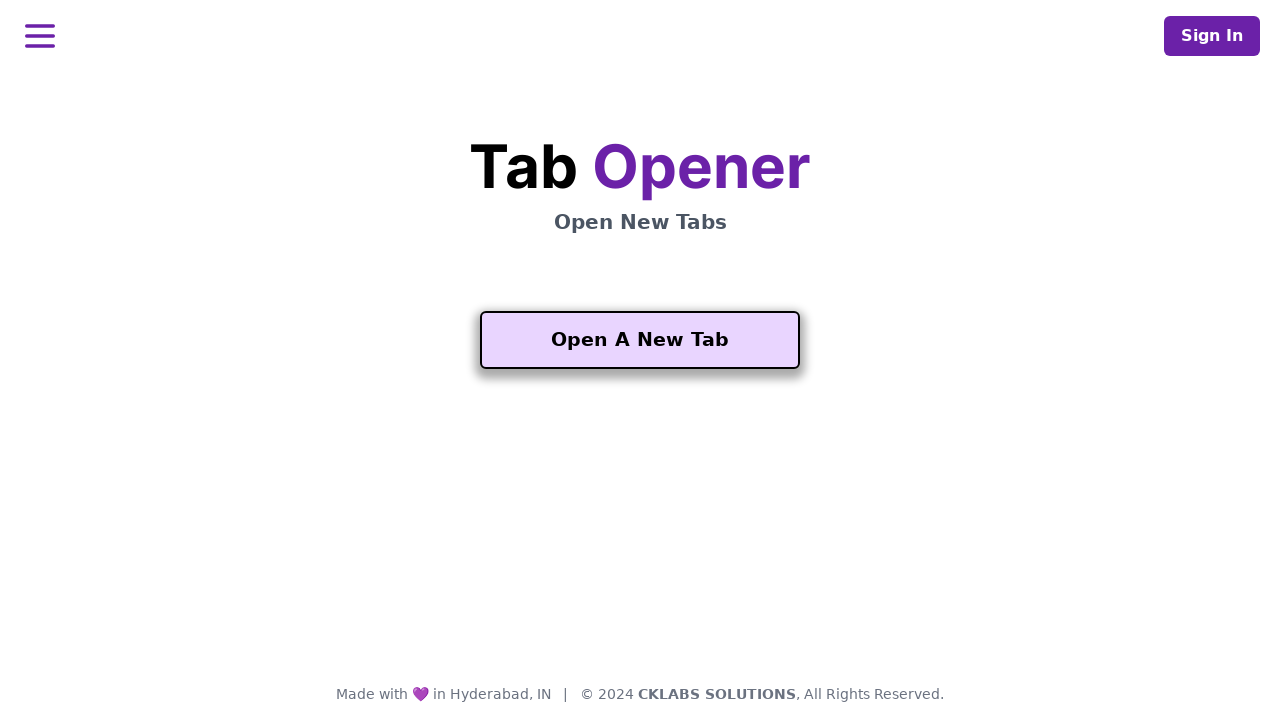